Navigates to W3Schools JavaScript editor page and captures the page title using JavaScript execution

Starting URL: https://www.w3schools.com/js/tryit.asp?filename=tryjs_alert

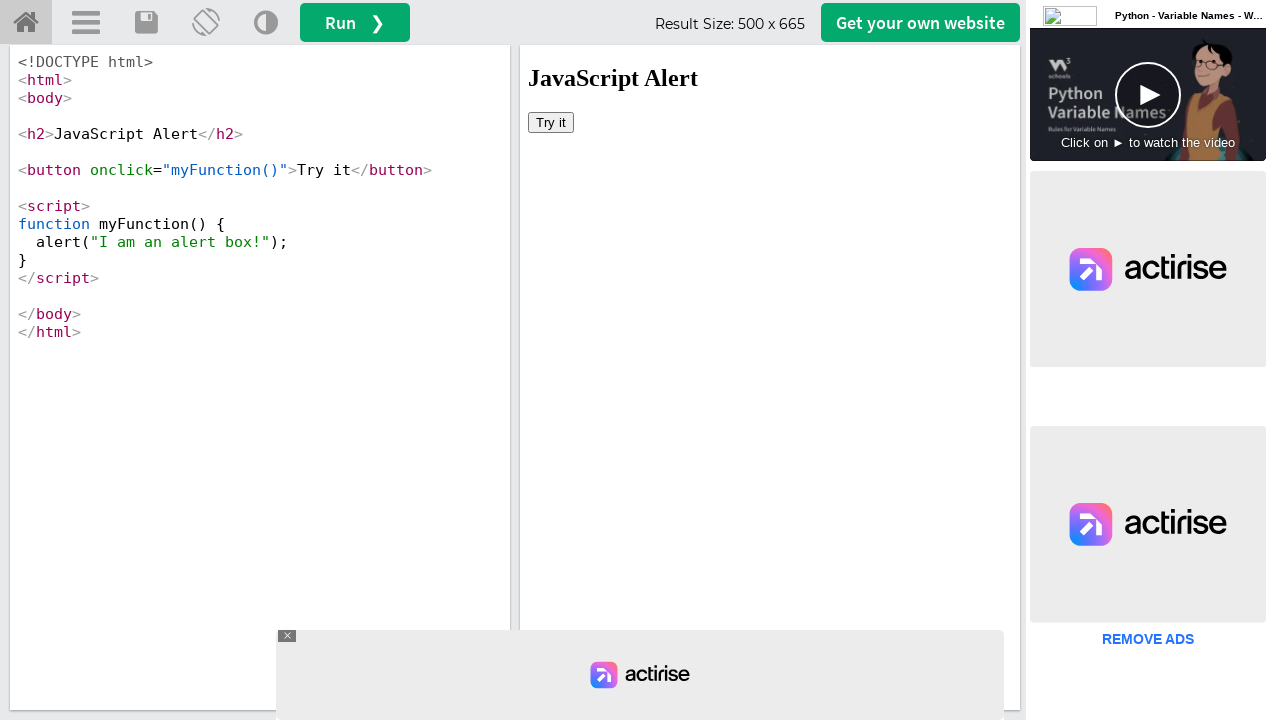

Navigated to W3Schools JavaScript editor page
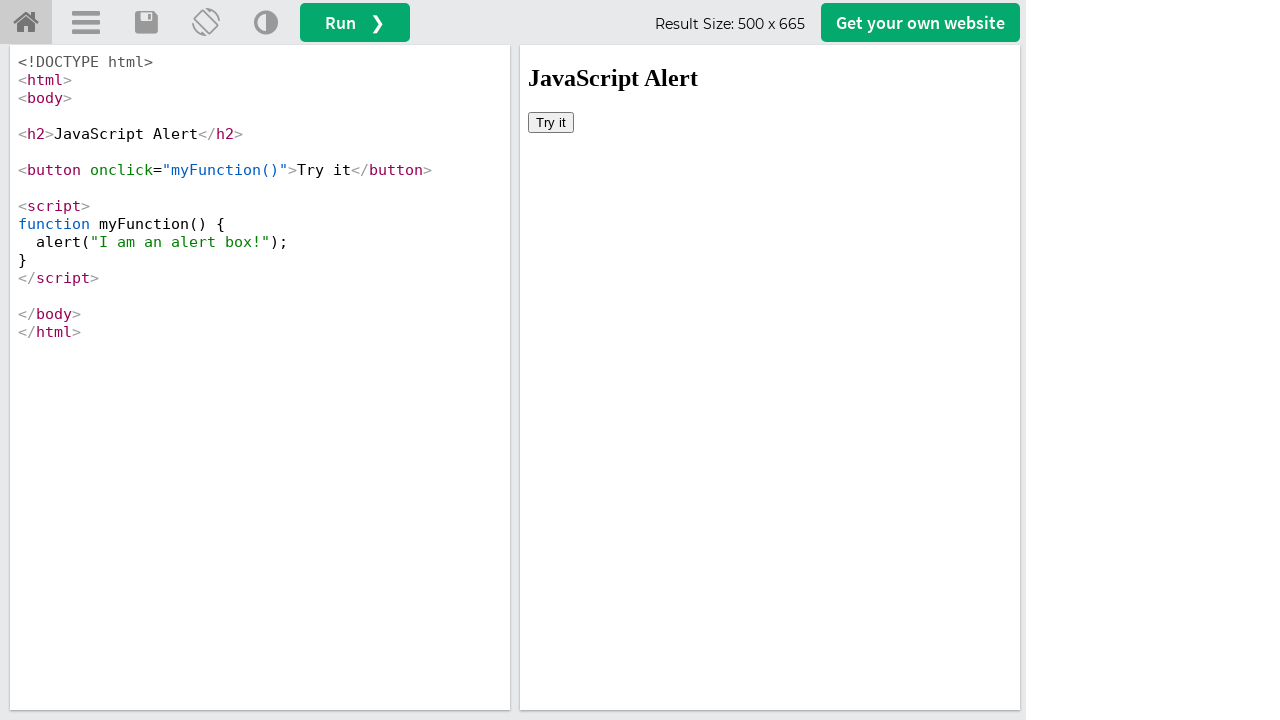

Captured page title using JavaScript execution
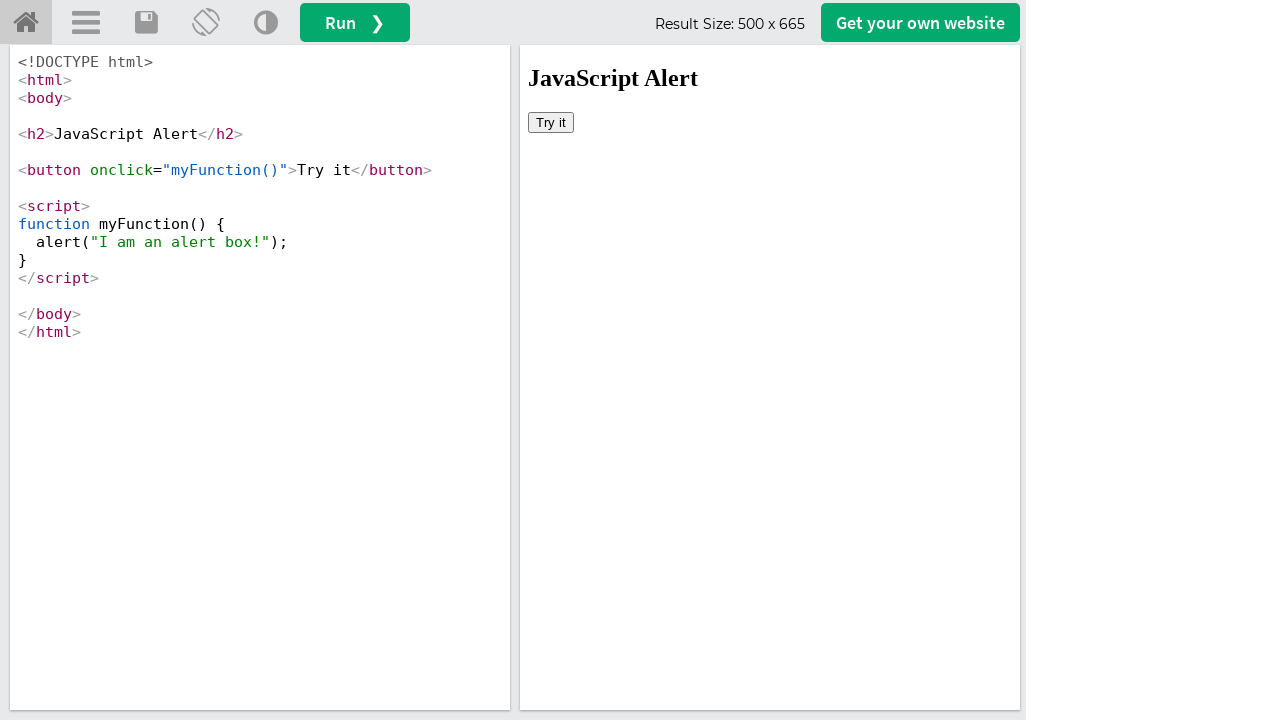

Printed page title: W3Schools Tryit Editor
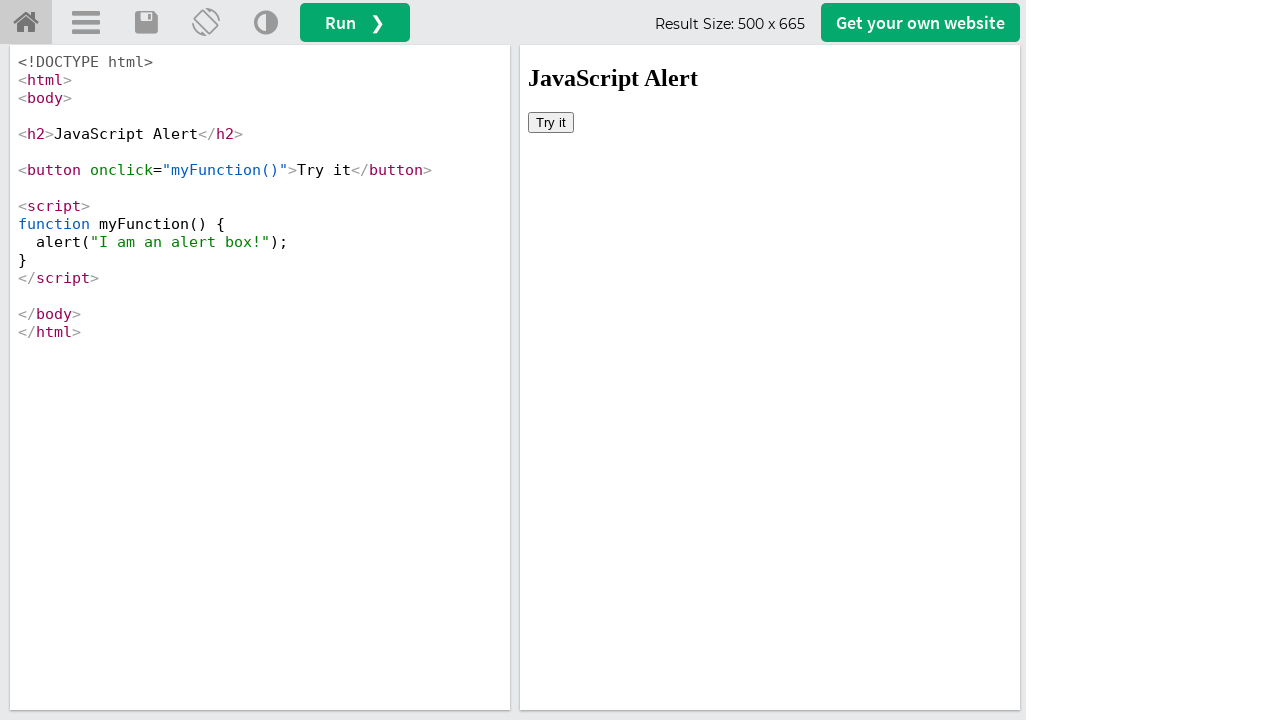

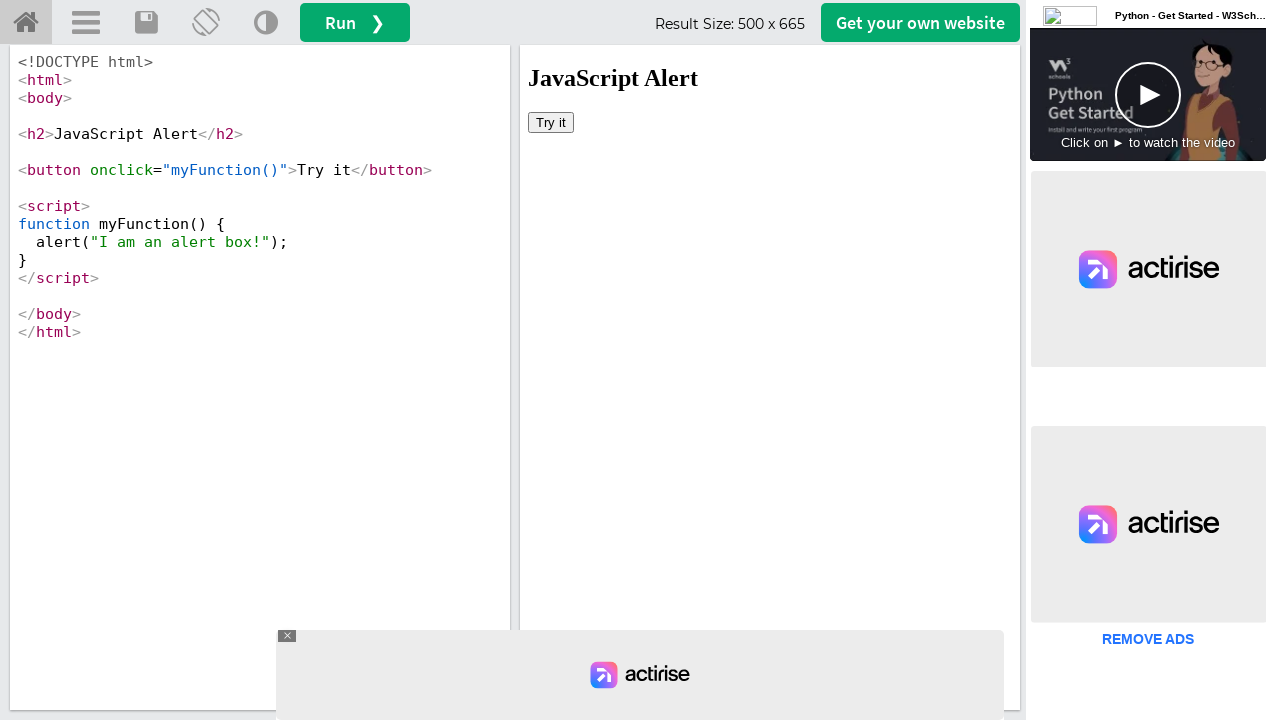